Tests entering values into form fields using a map of field IDs and values

Starting URL: https://kristinek.github.io/site/examples/age

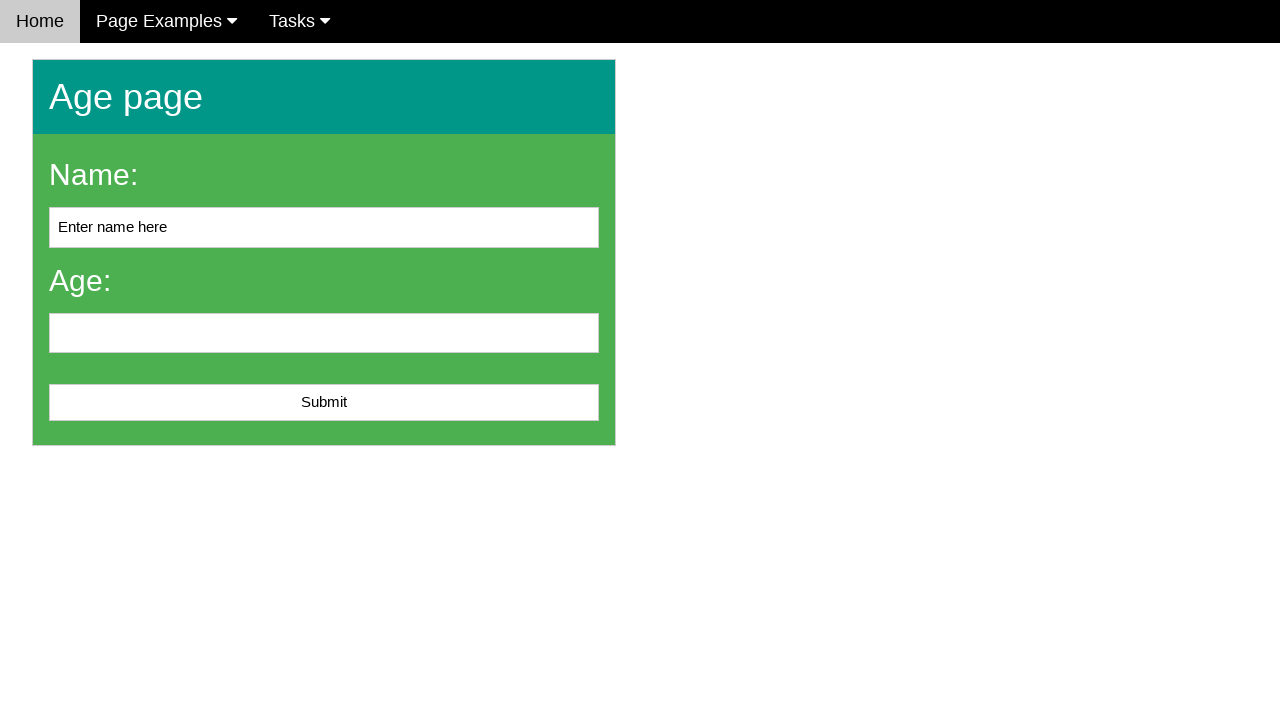

Cleared the name field on #name
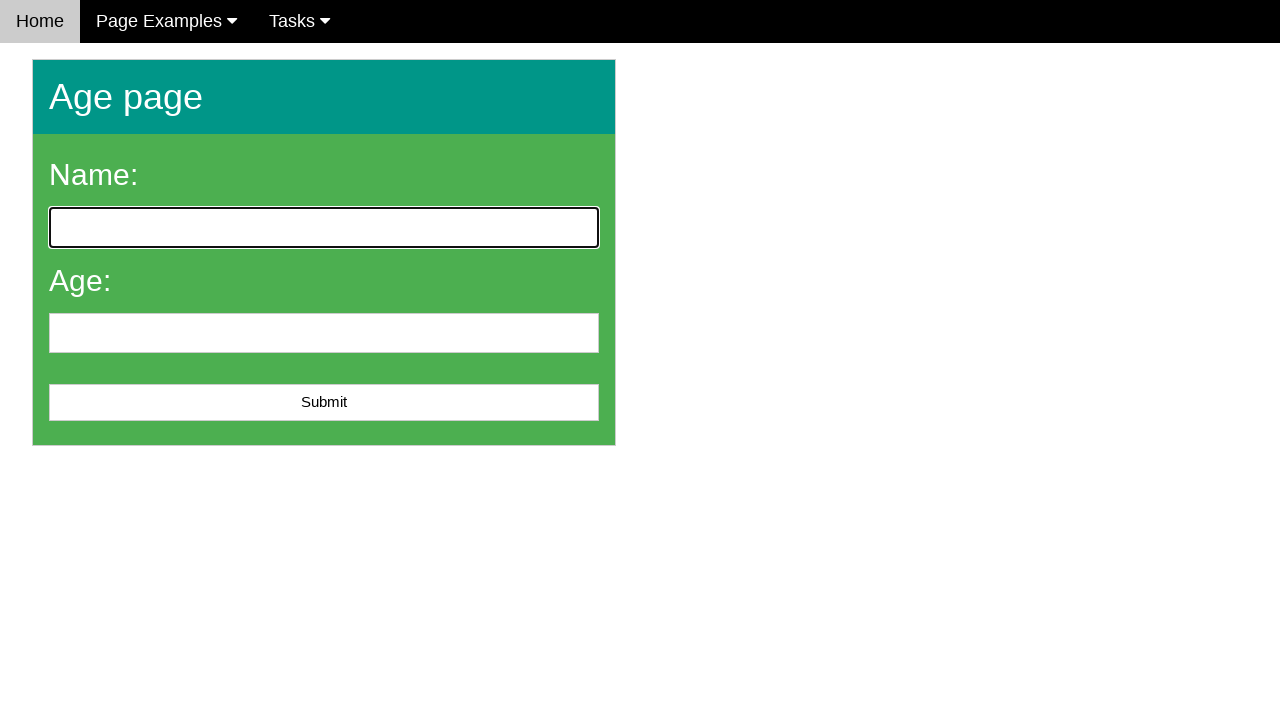

Filled name field with 'Alice Smith' on #name
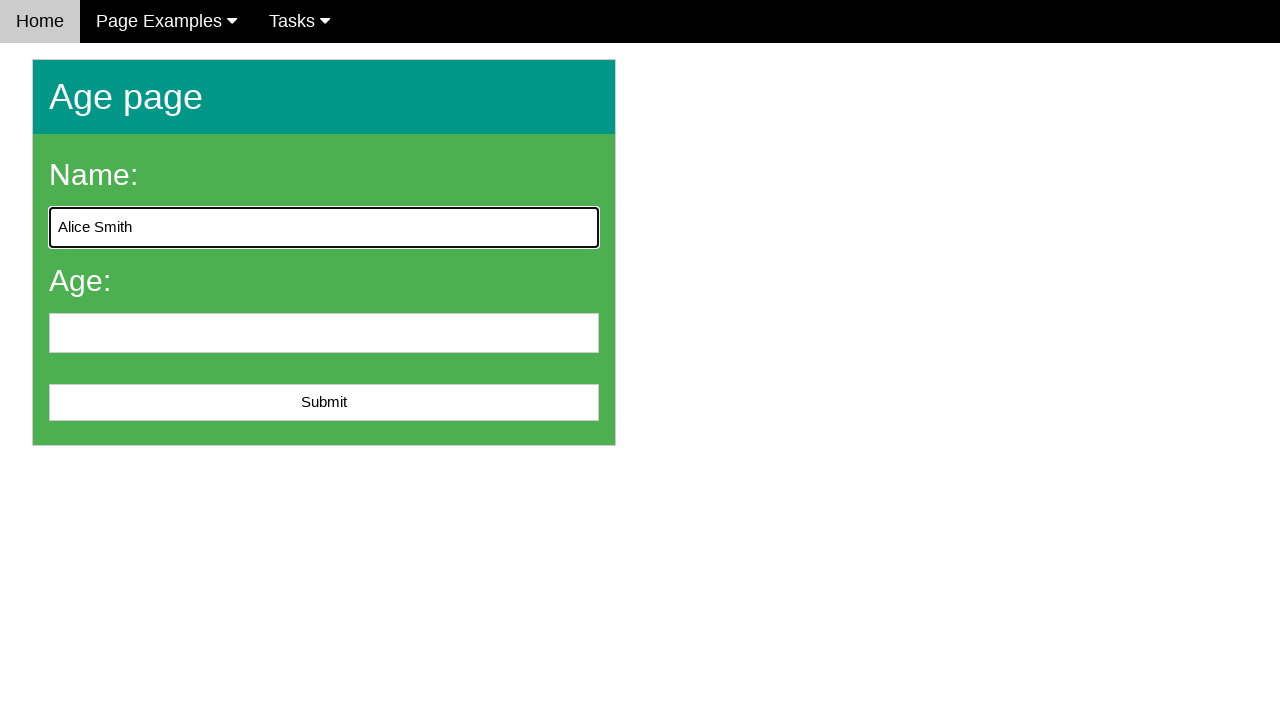

Cleared the age field on #age
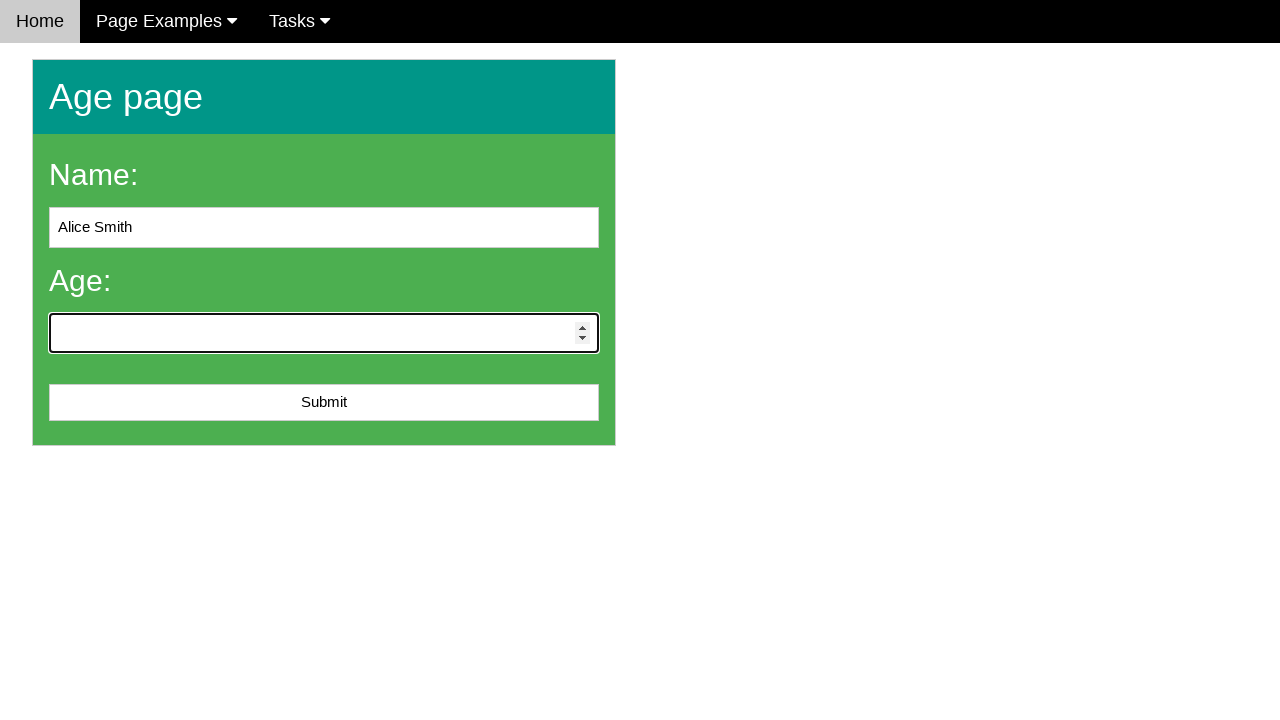

Filled age field with '30' on #age
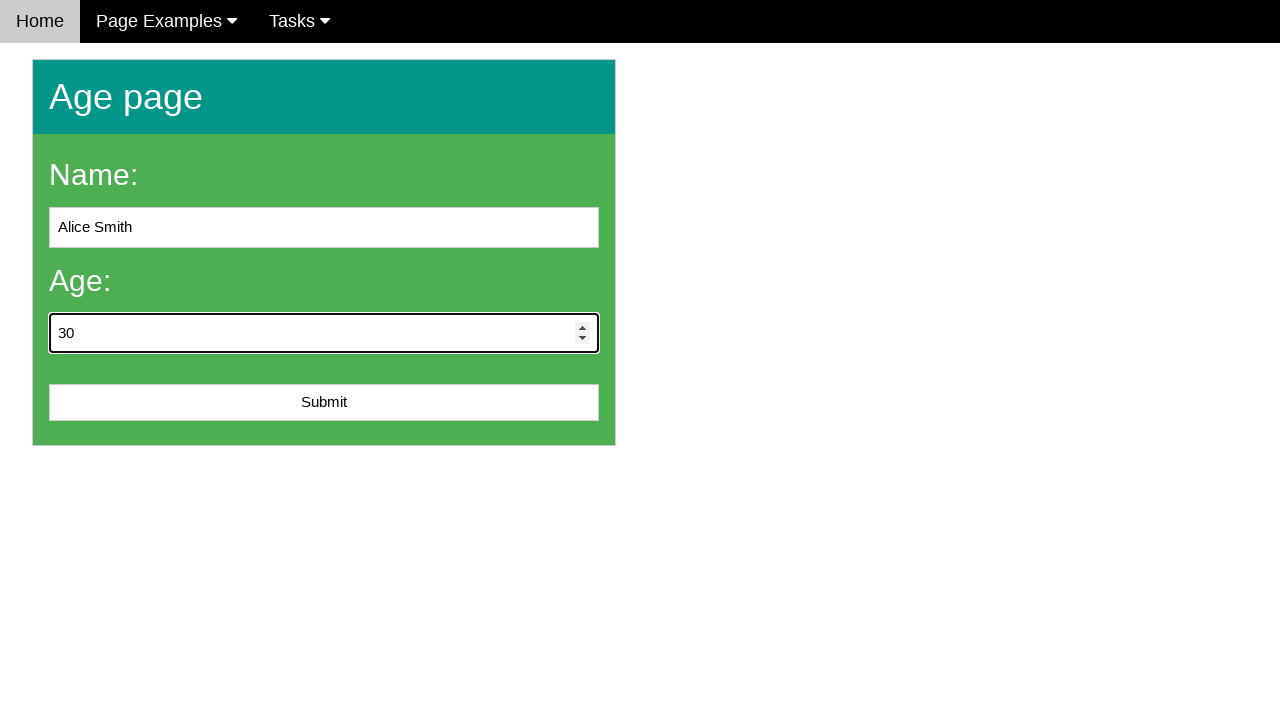

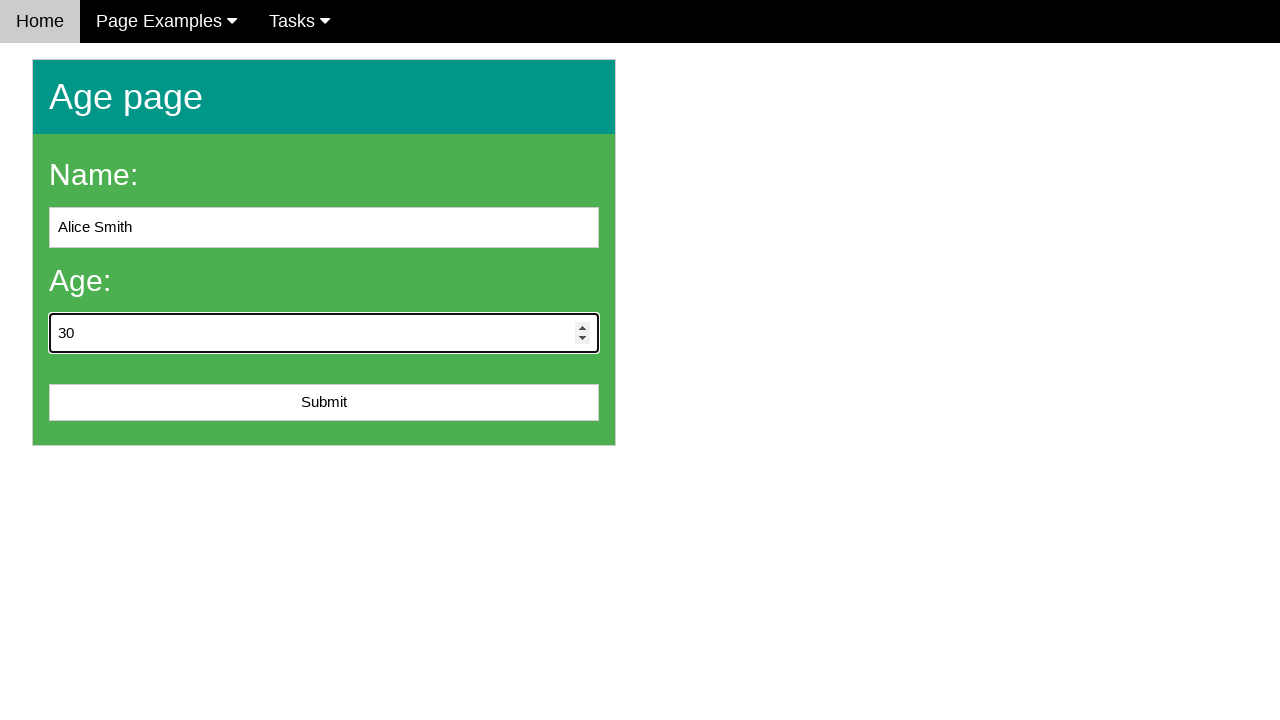